Tests double-click functionality on a button element on the DemoQA buttons practice page

Starting URL: https://demoqa.com/buttons

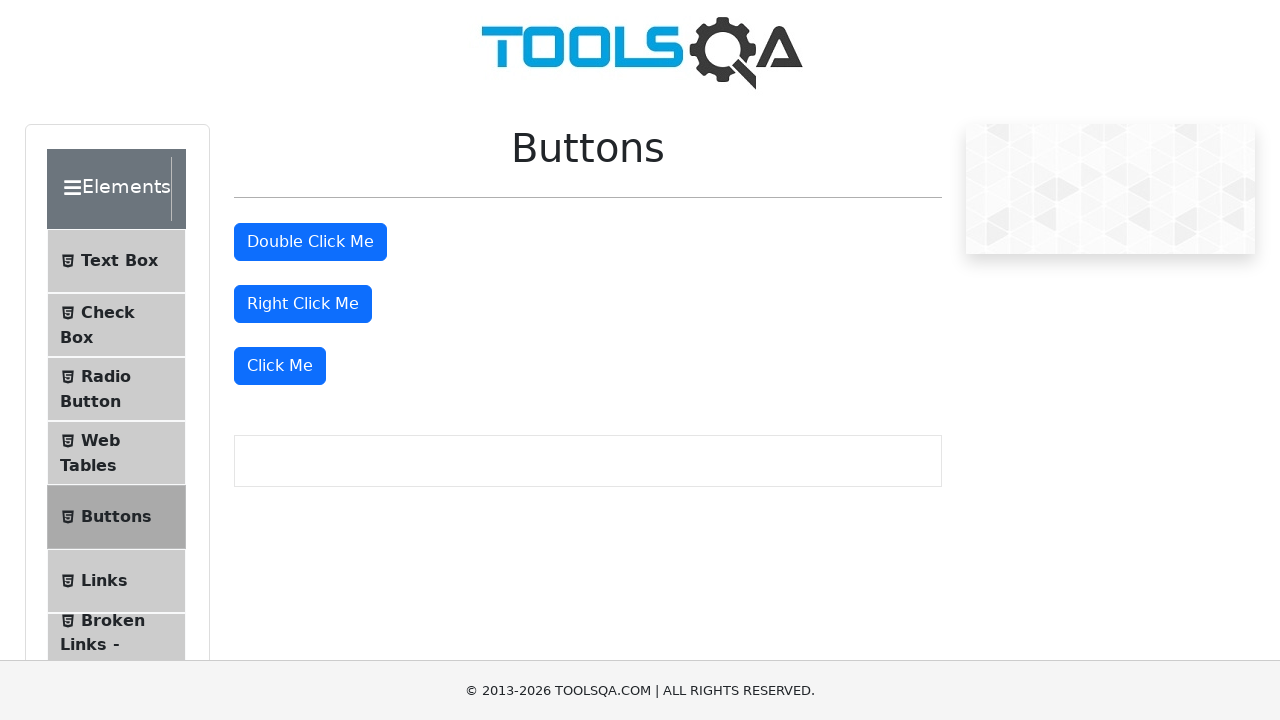

Navigated to DemoQA buttons practice page
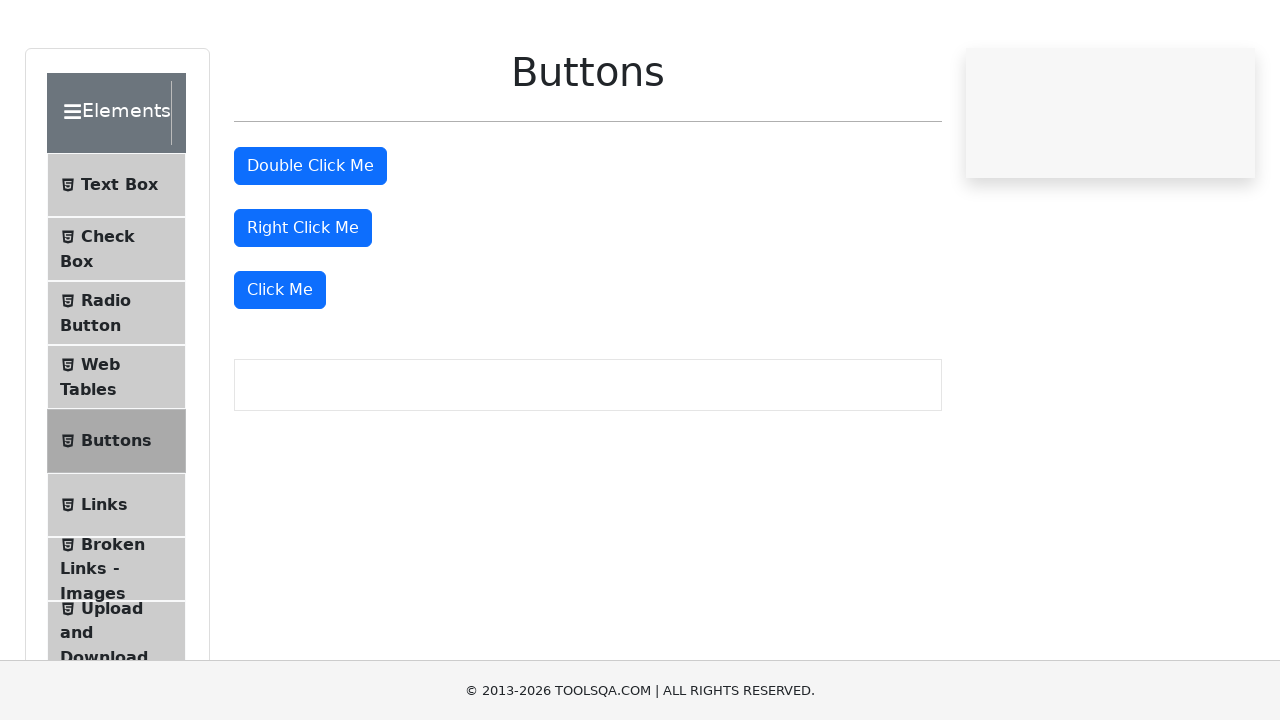

Double-clicked the double click button at (310, 242) on button#doubleClickBtn
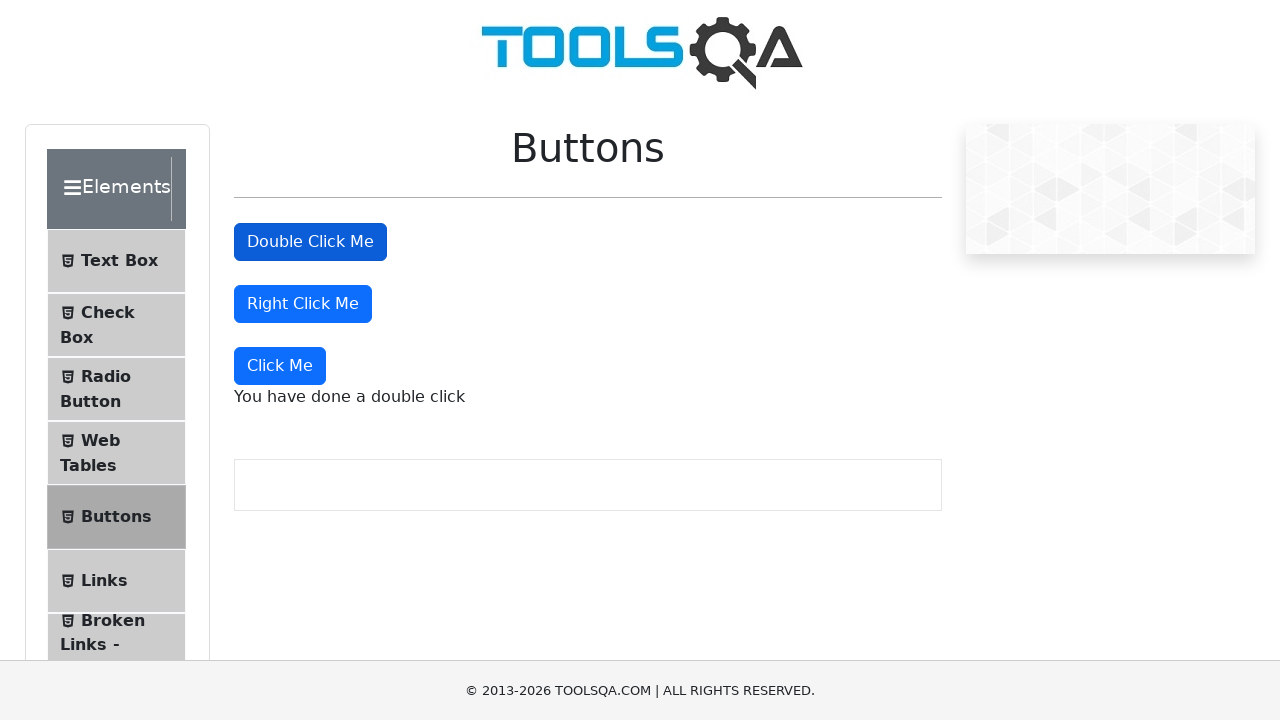

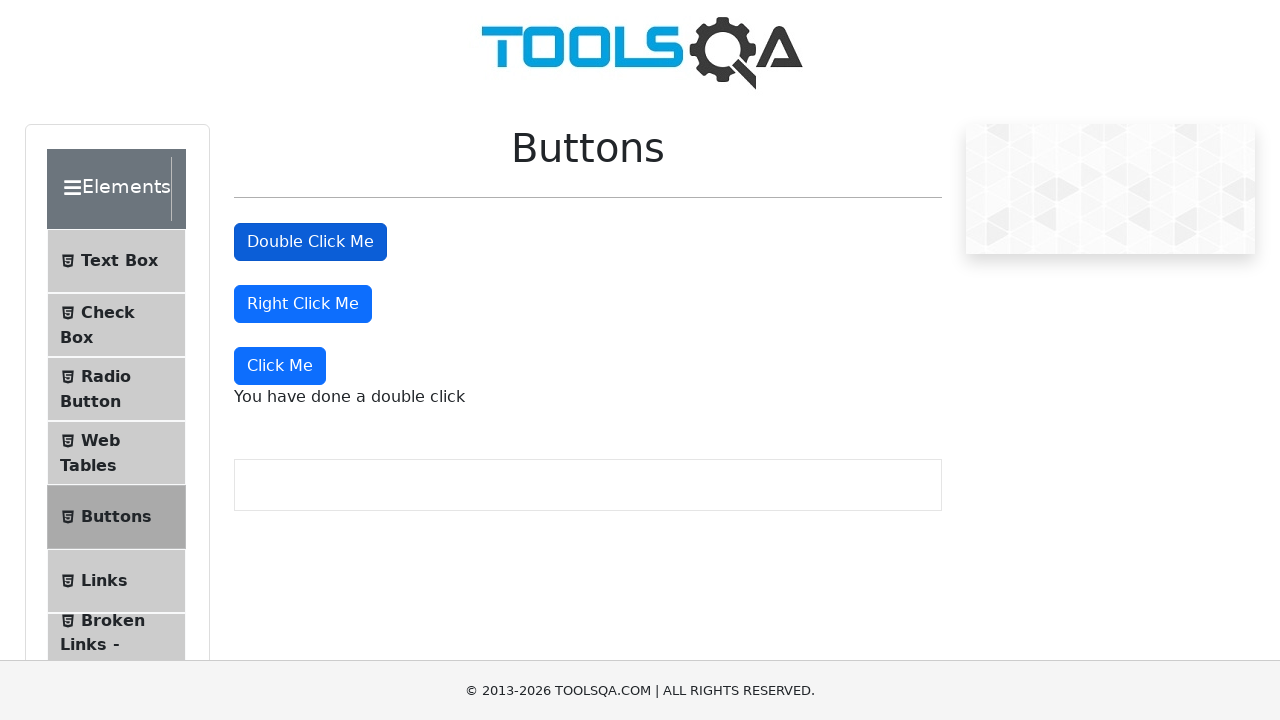